Tests opening a new browser tab by navigating to a page, opening a new tab, navigating to another page in that tab, and verifying there are 2 window handles.

Starting URL: https://the-internet.herokuapp.com/windows

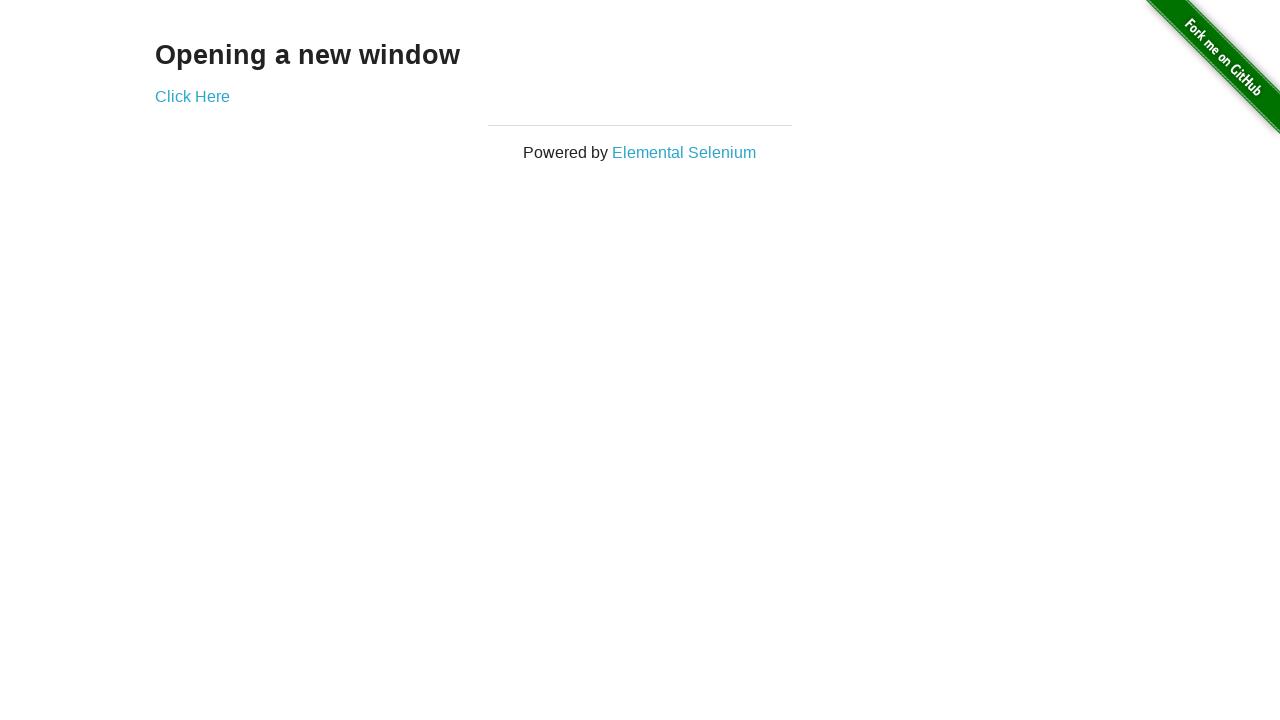

Opened a new browser tab
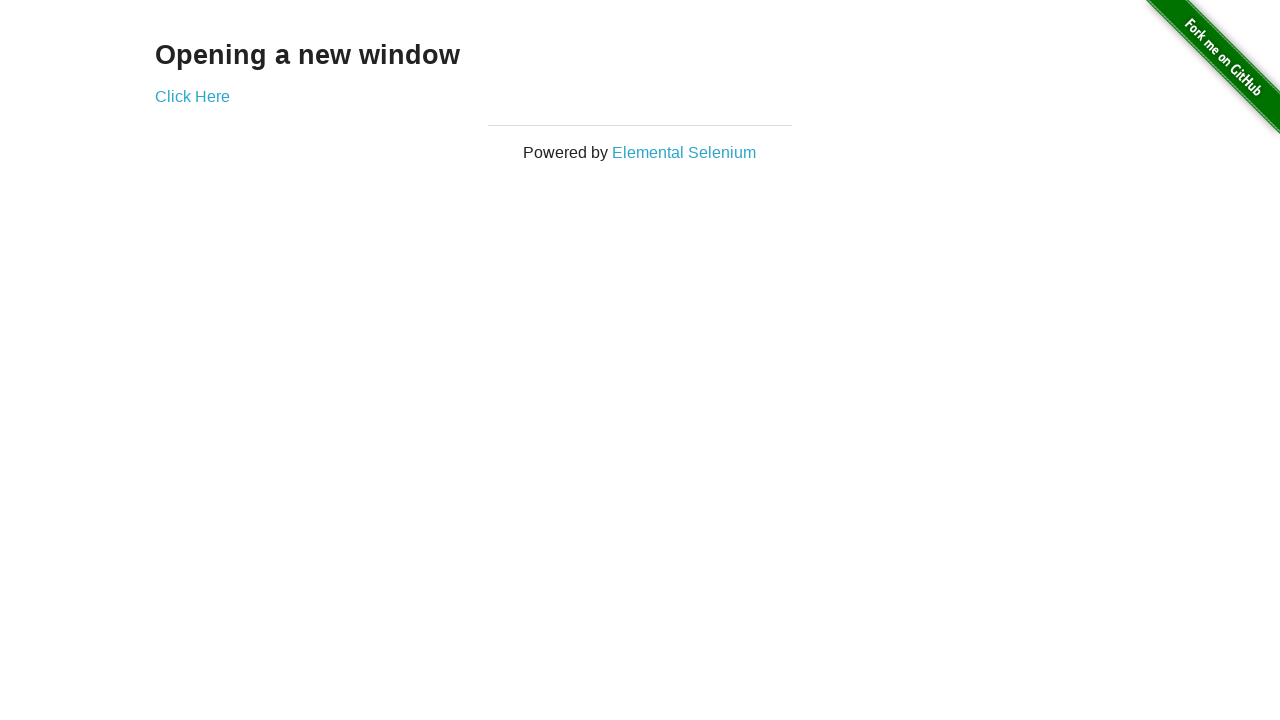

Navigated to typos page in new tab
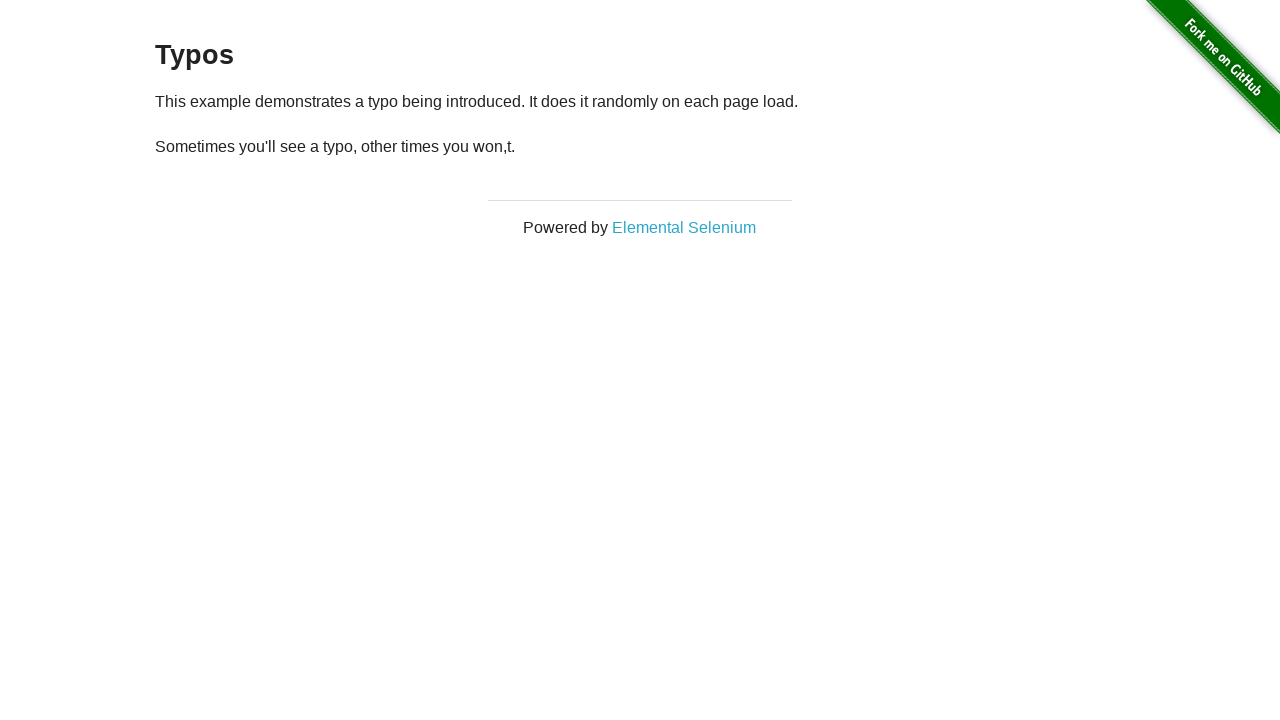

Verified 2 browser tabs are open
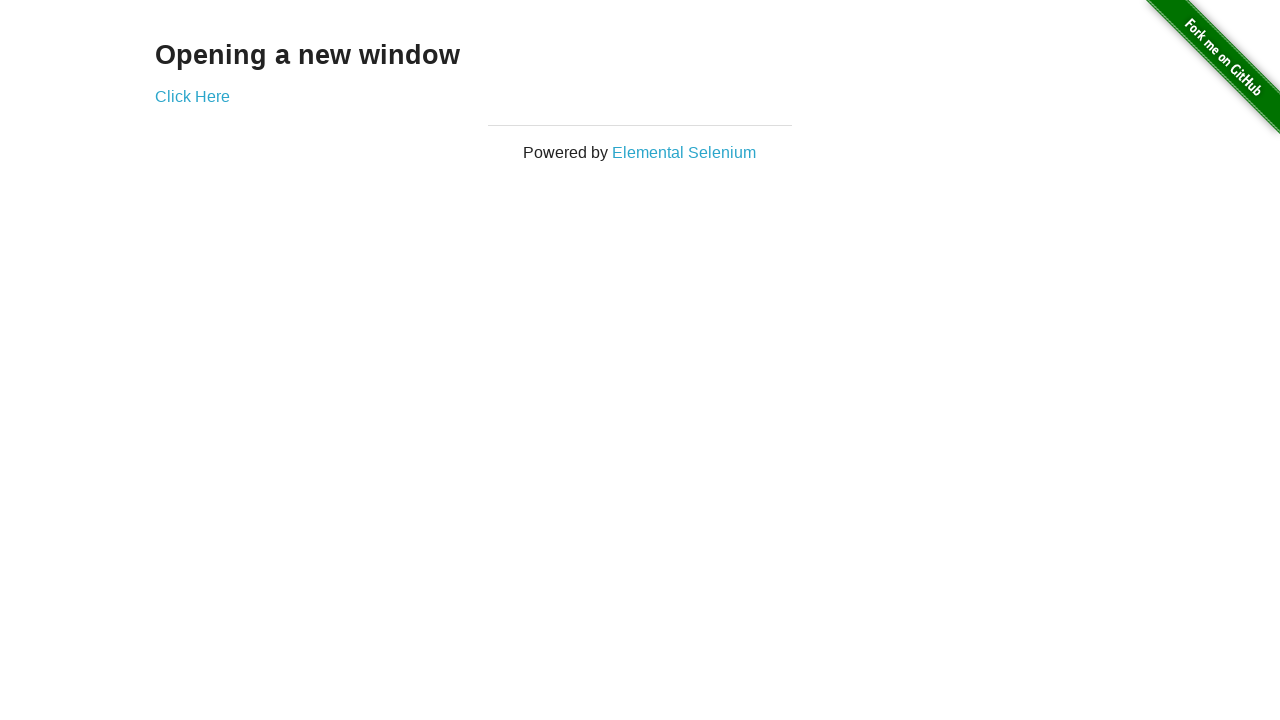

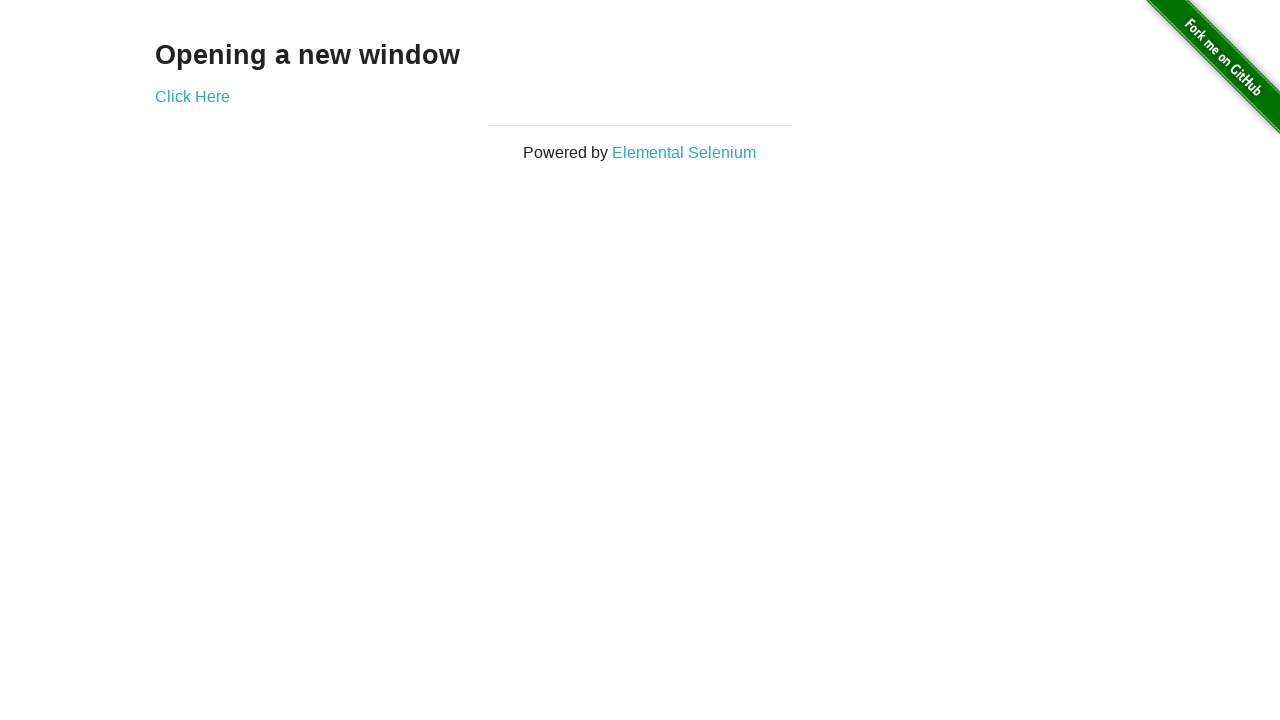